Tests different mouse click interactions including right-click, double-click, and regular click on various buttons

Starting URL: https://demoqa.com/buttons

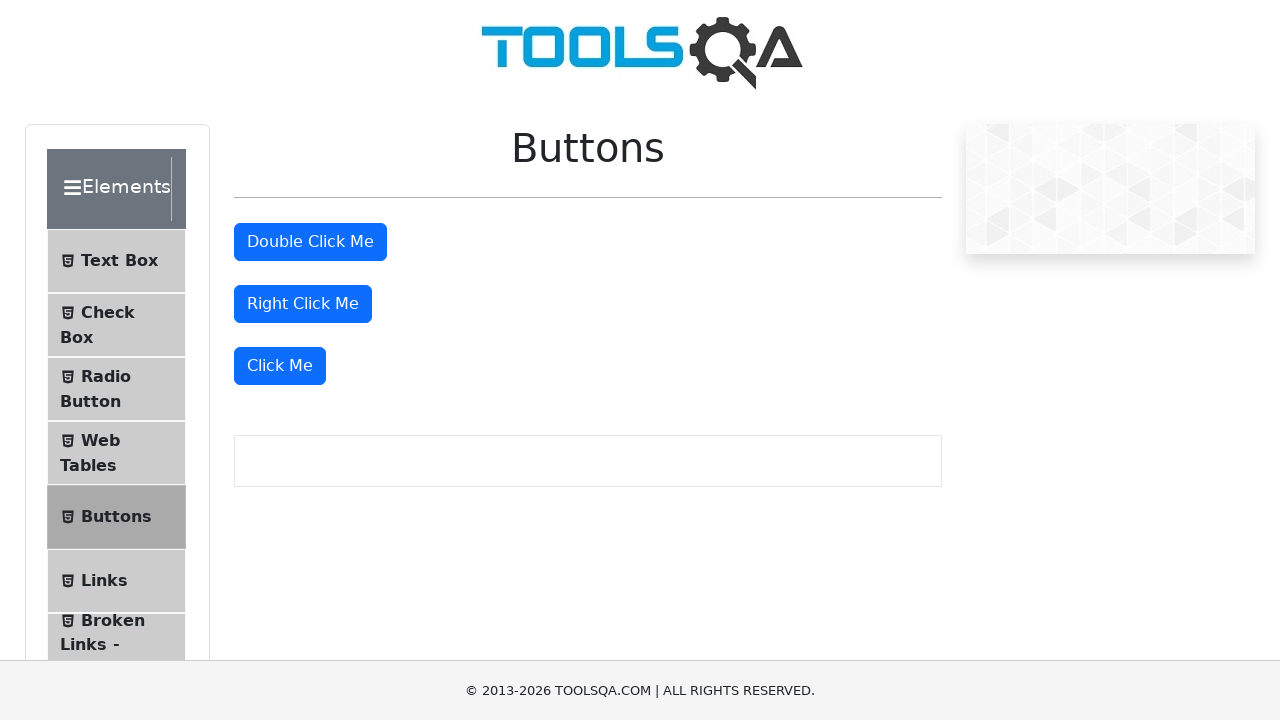

Right-clicked on the right-click button at (303, 304) on //*[@id='rightClickBtn']
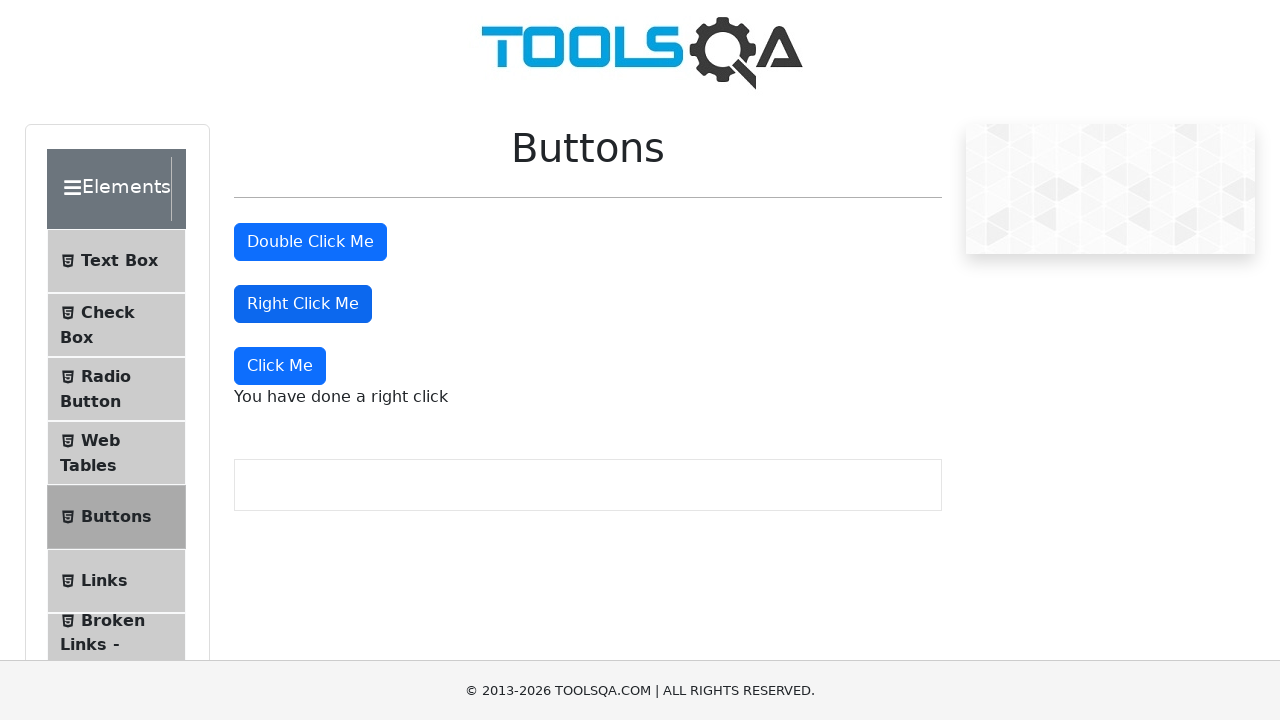

Double-clicked on the double-click button at (310, 242) on xpath=//*[@id='doubleClickBtn']
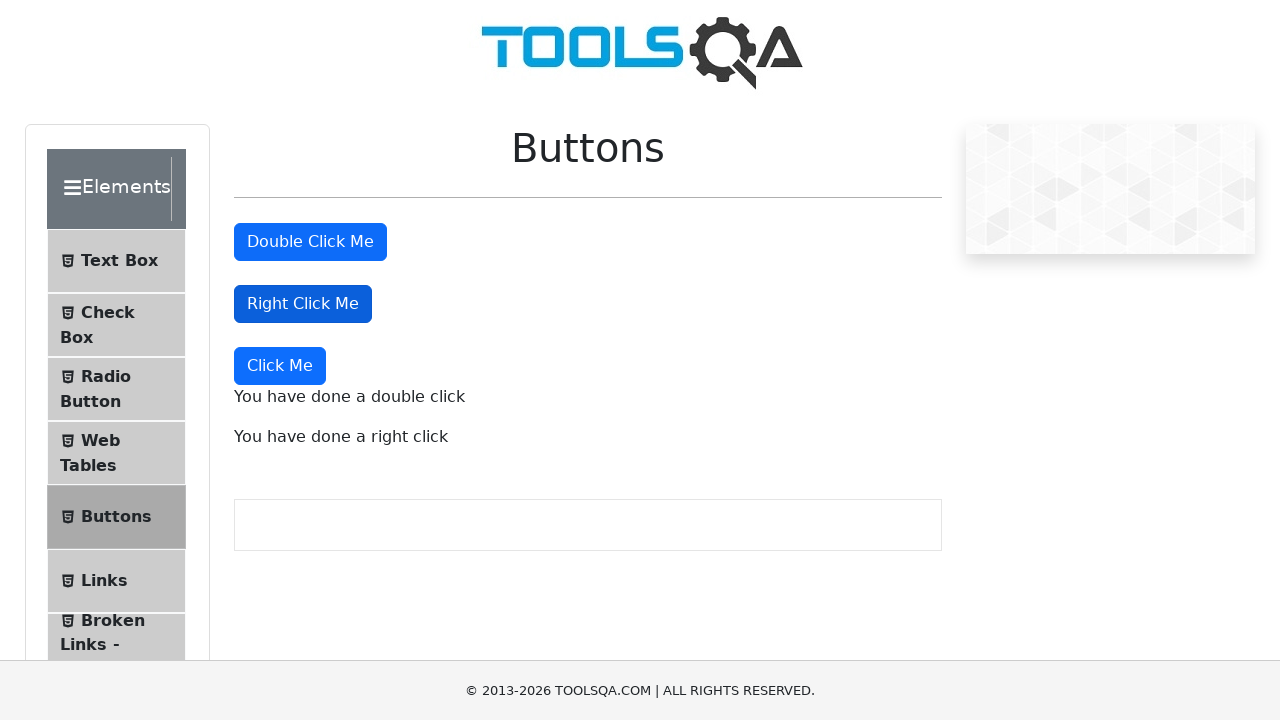

Clicked on the 'Click Me' button at (280, 366) on //button[text()='Click Me']
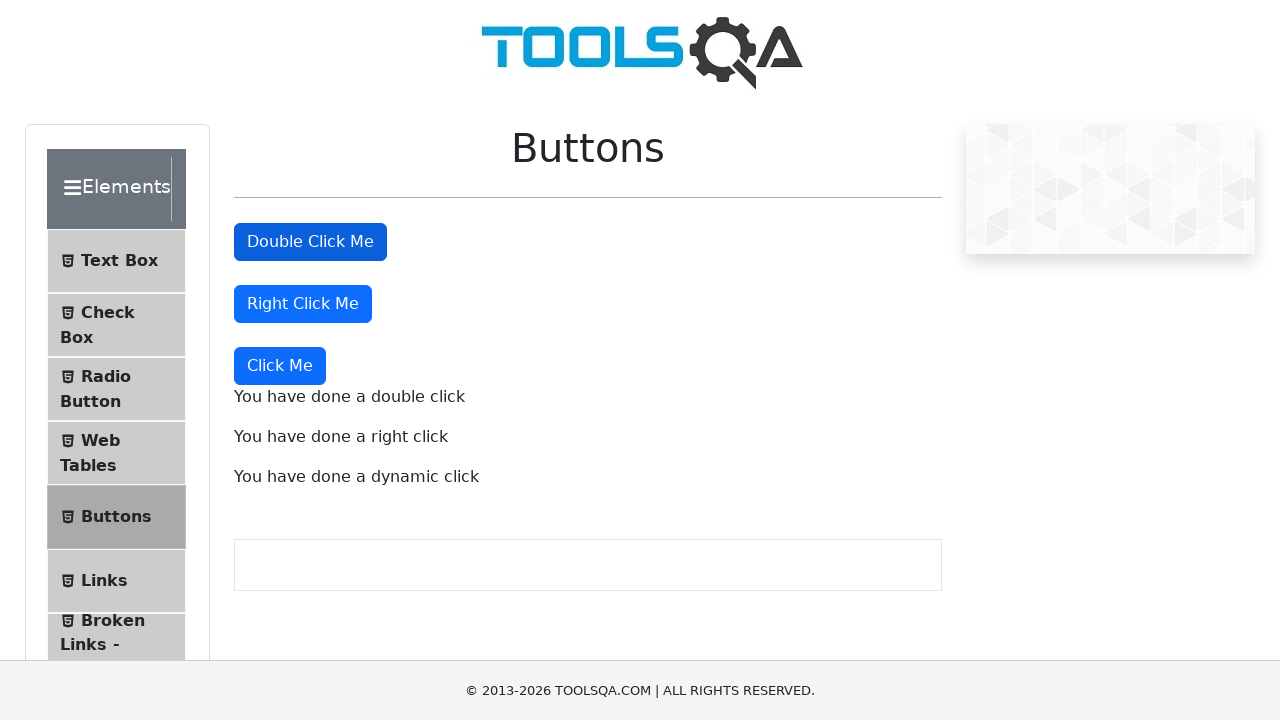

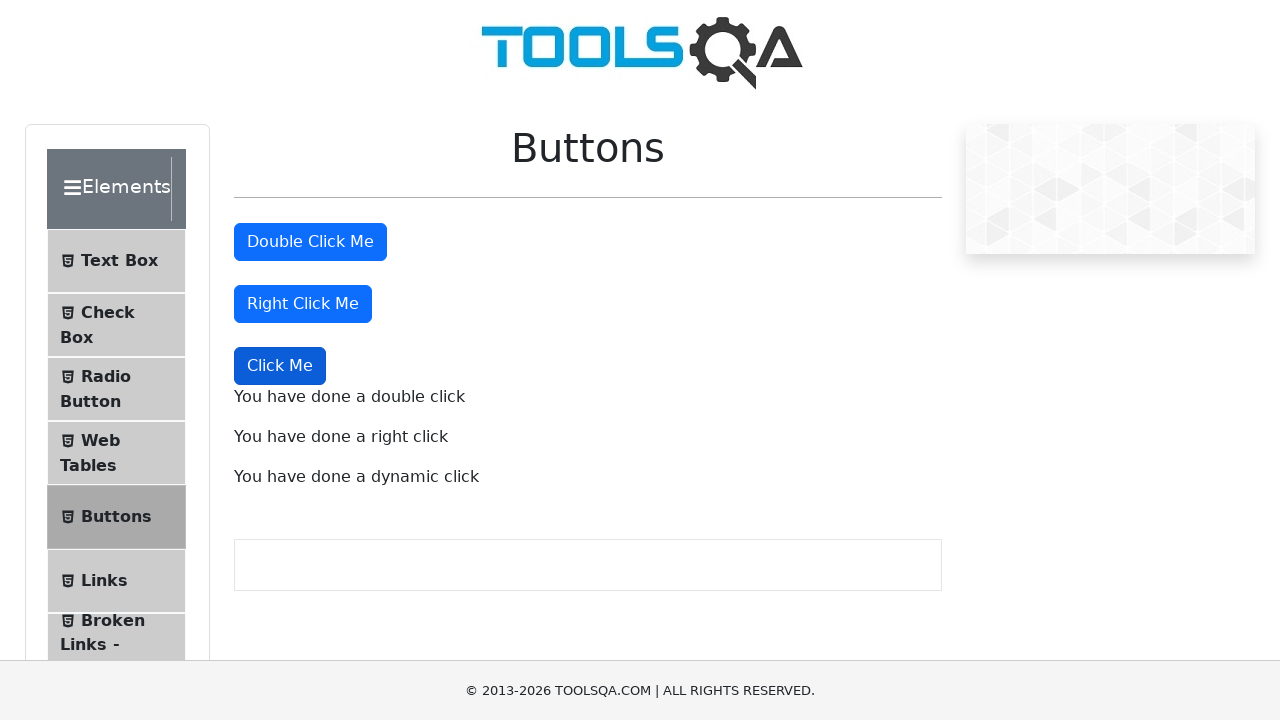